Tests registration form validation by submitting the form without agreeing to terms, expecting an error message

Starting URL: https://ecommerce-playground.lambdatest.io/index.php?route=common/home

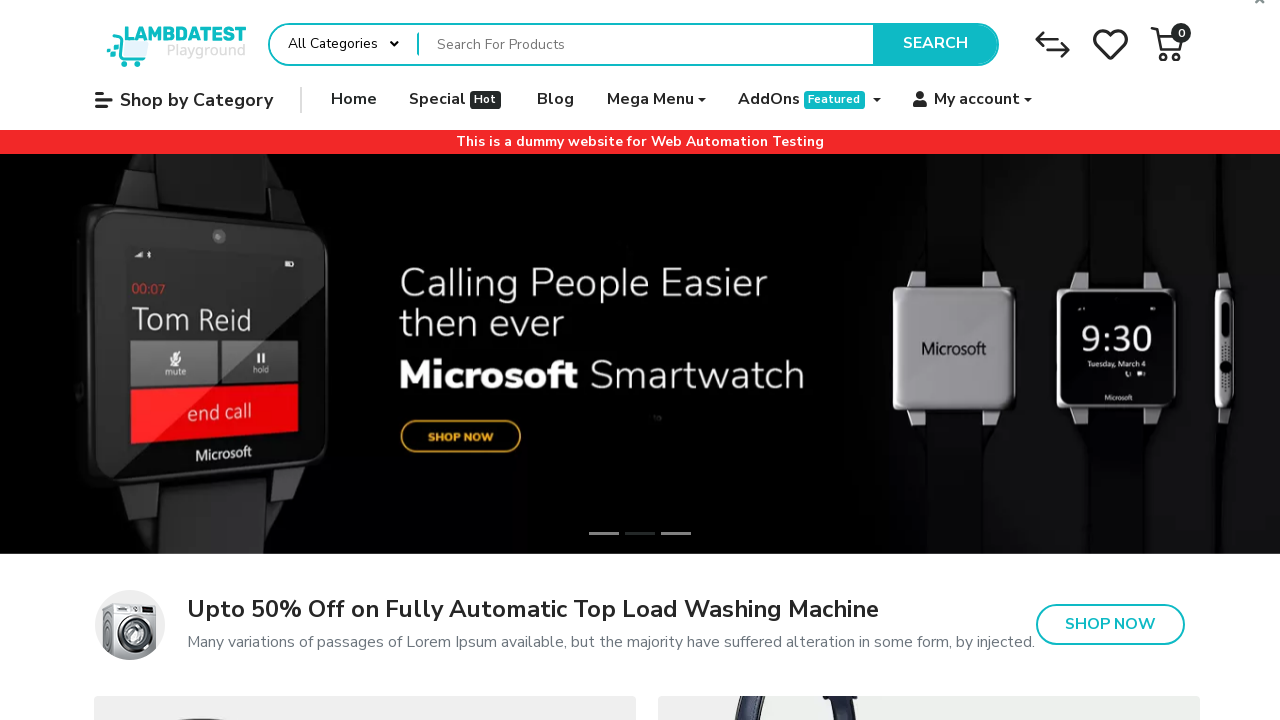

Clicked on My account menu at (977, 100) on xpath=//div[@id="entry_217834"]//span[@class="title" and contains(text(),"My acc
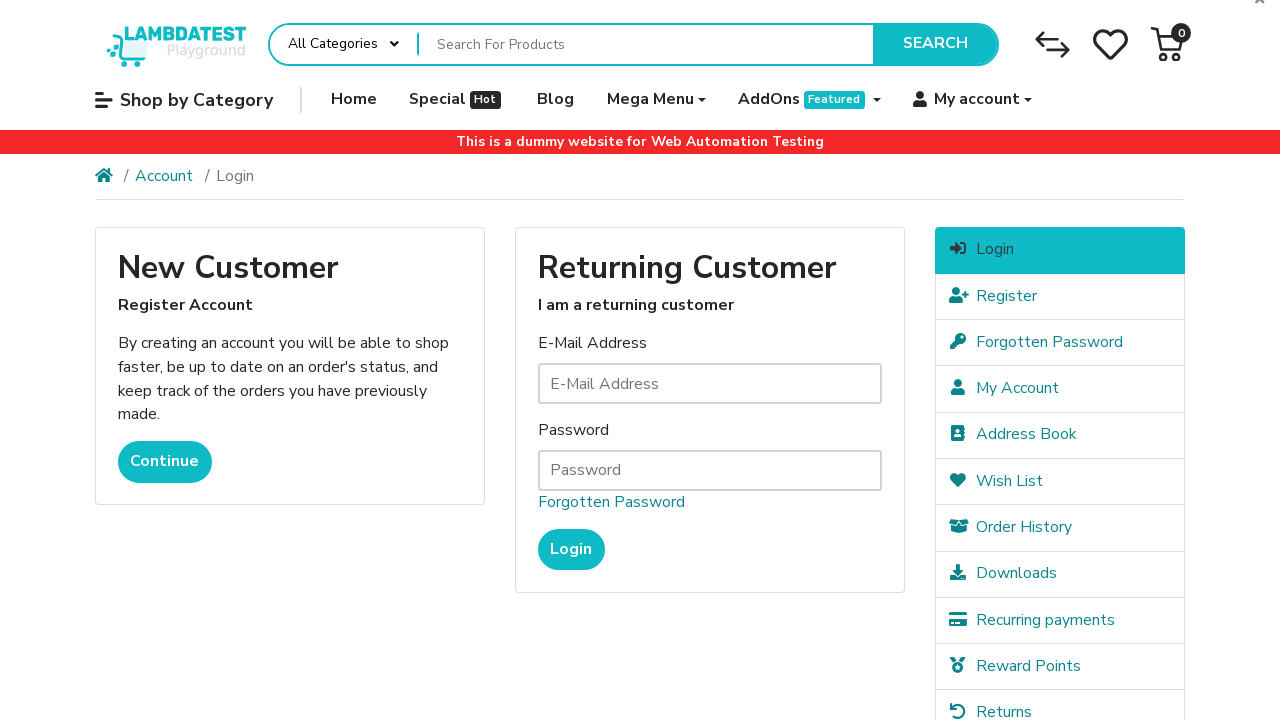

Clicked on Register button at (165, 462) on xpath=//a[@class="btn btn-primary"]
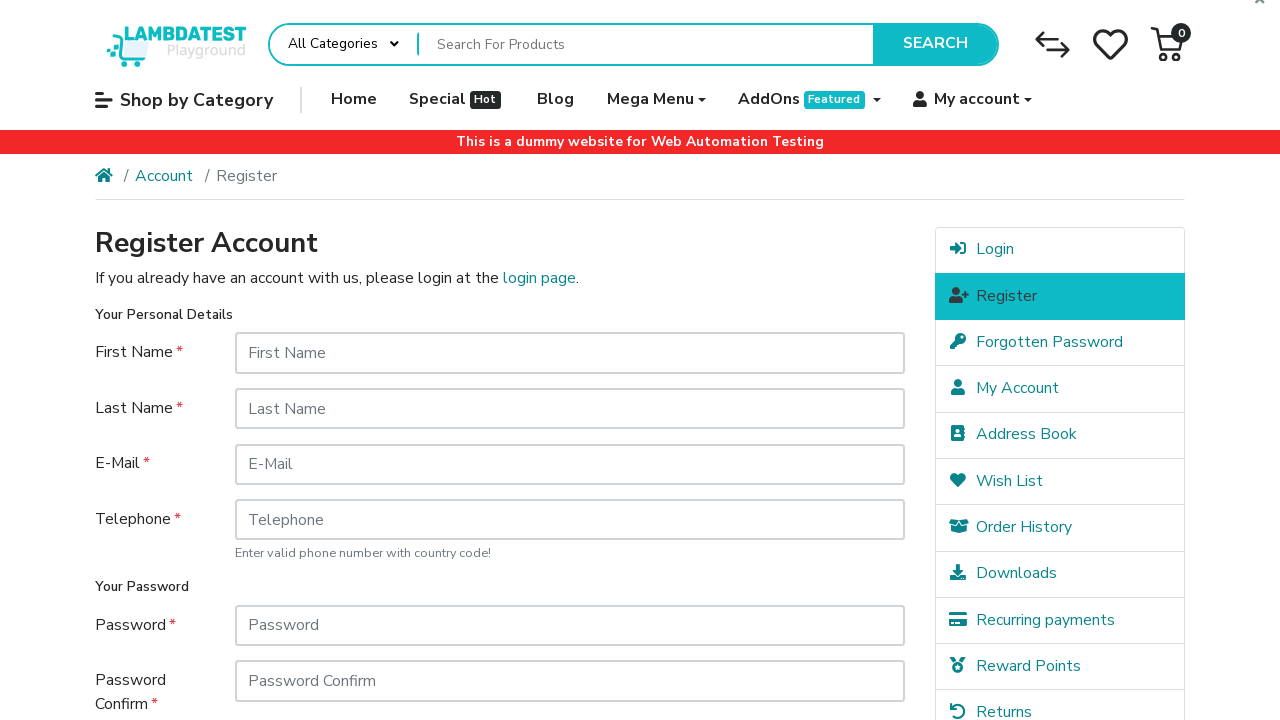

Filled first name with 'Marcus' on xpath=//input[@id="input-firstname"]
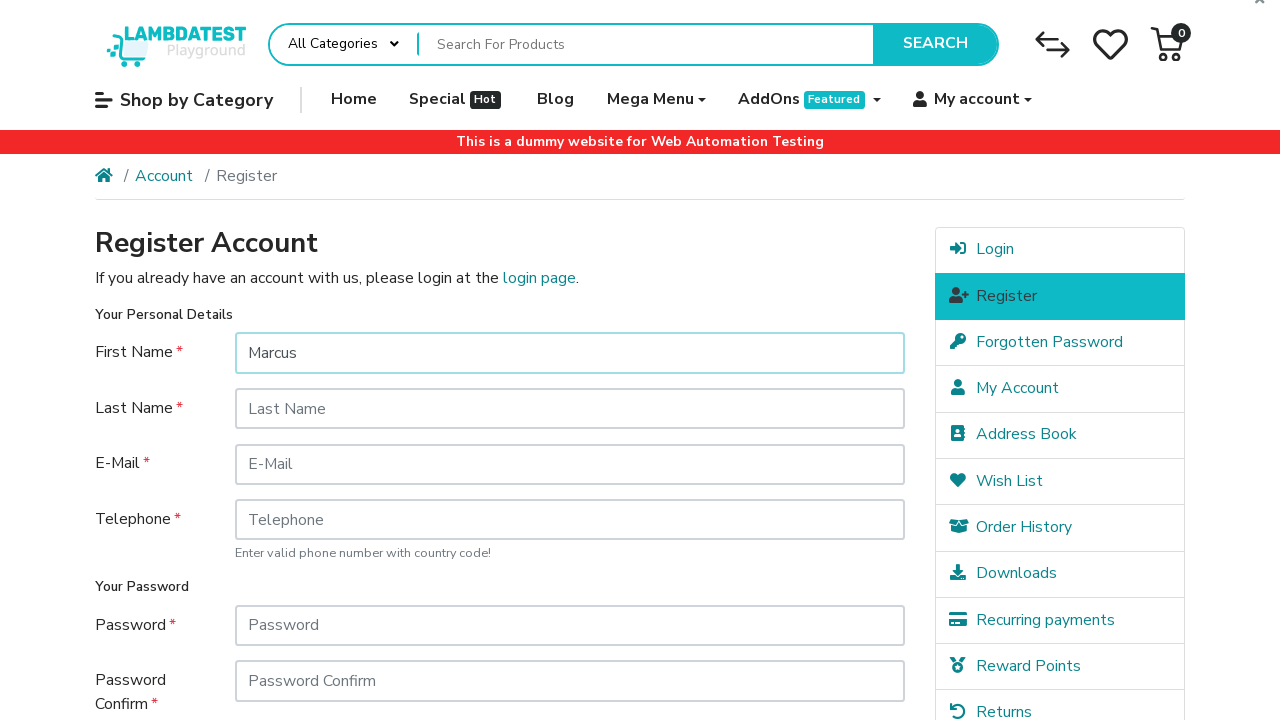

Filled last name with 'Thompson' on #input-lastname
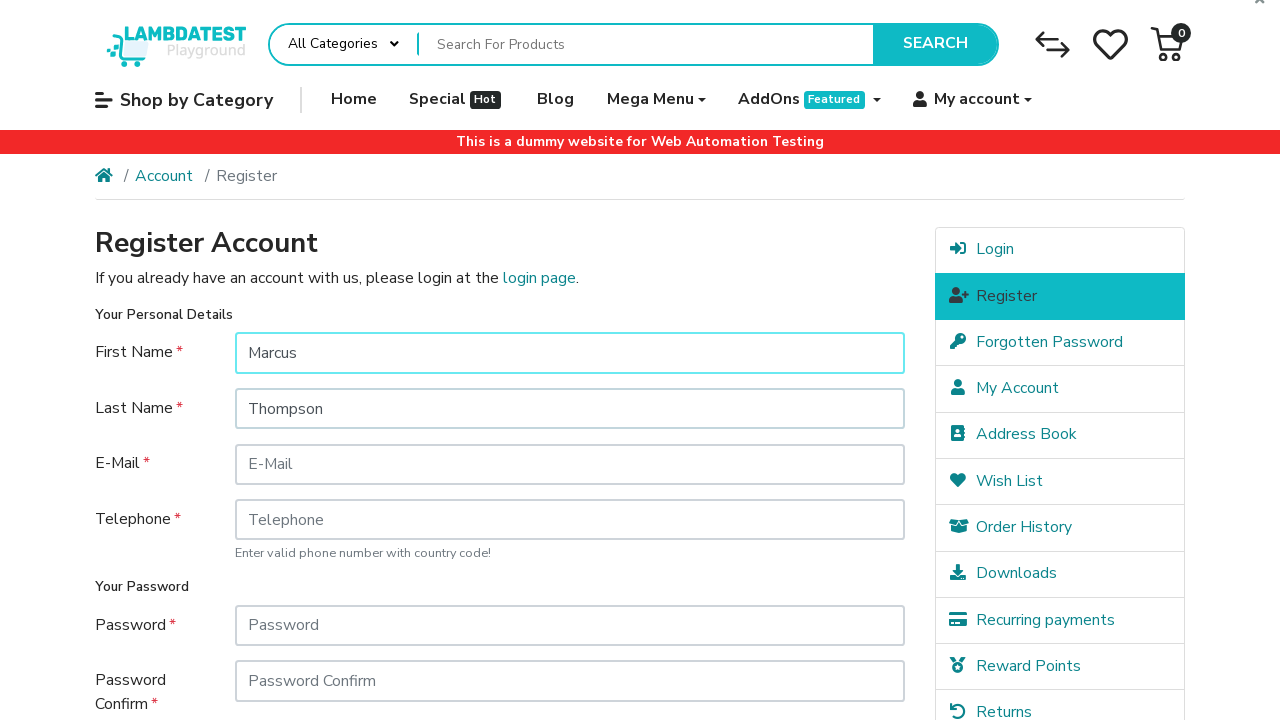

Filled email with 'marcus.thompson7382@gmail.com' on xpath=//input[@id="input-email"]
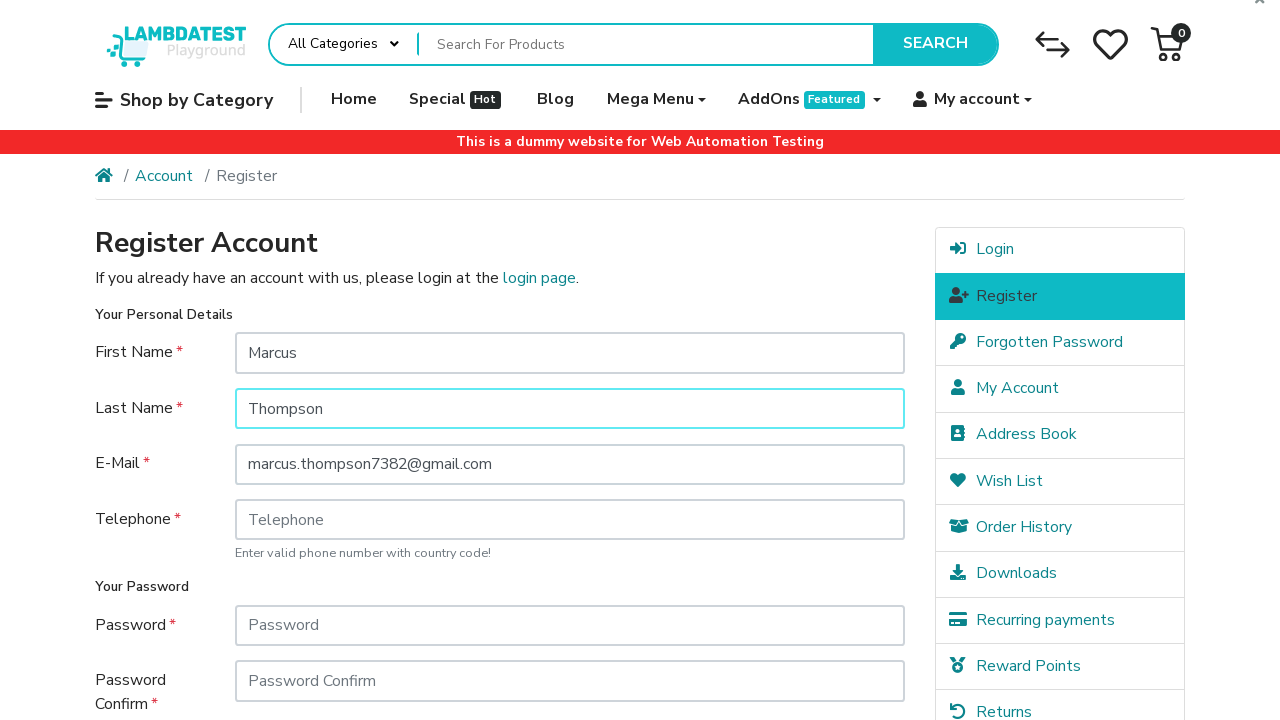

Filled telephone with '5551234567' on #input-telephone
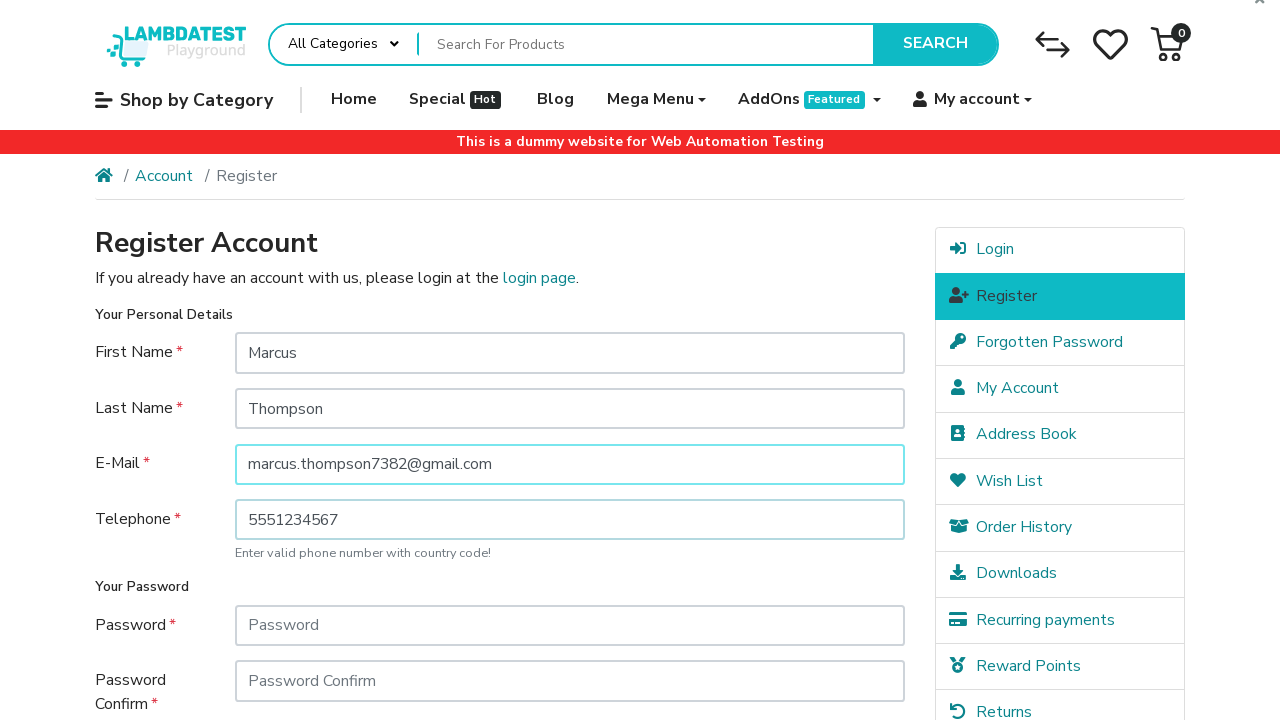

Filled password with 'SecurePass@456' on #input-password
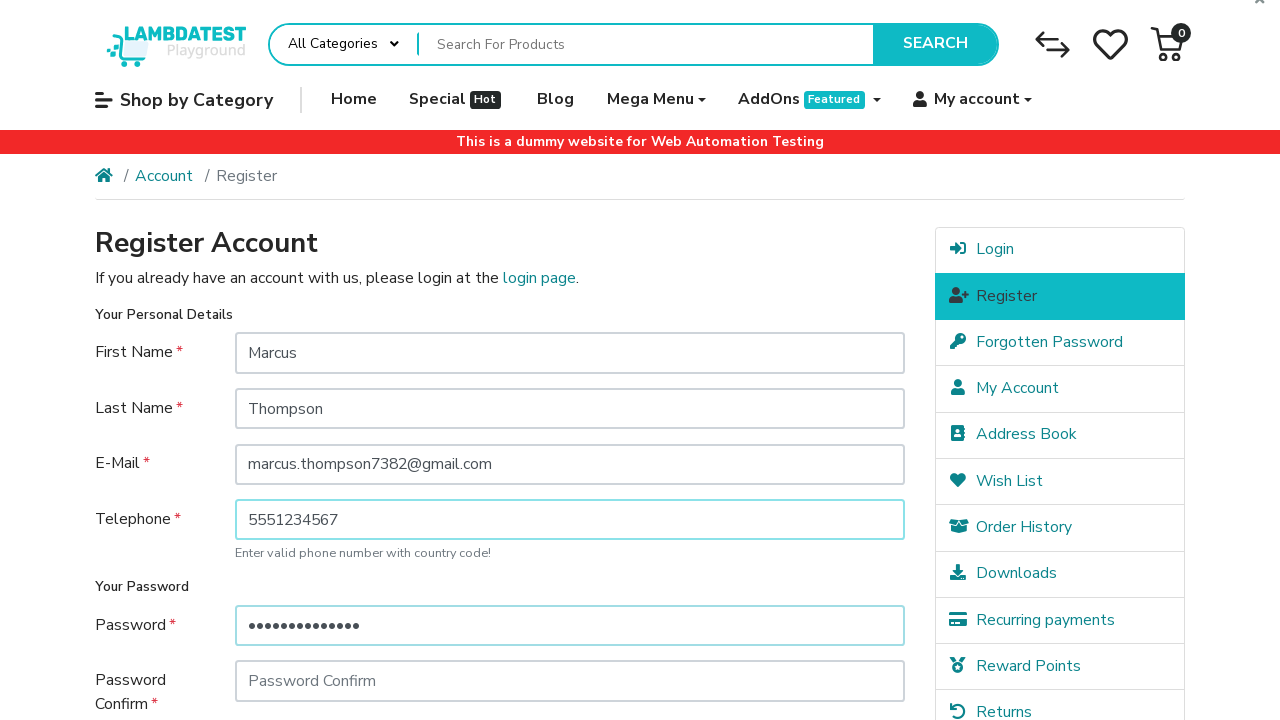

Filled confirm password with 'SecurePass@456' on xpath=//input[@id="input-confirm"]
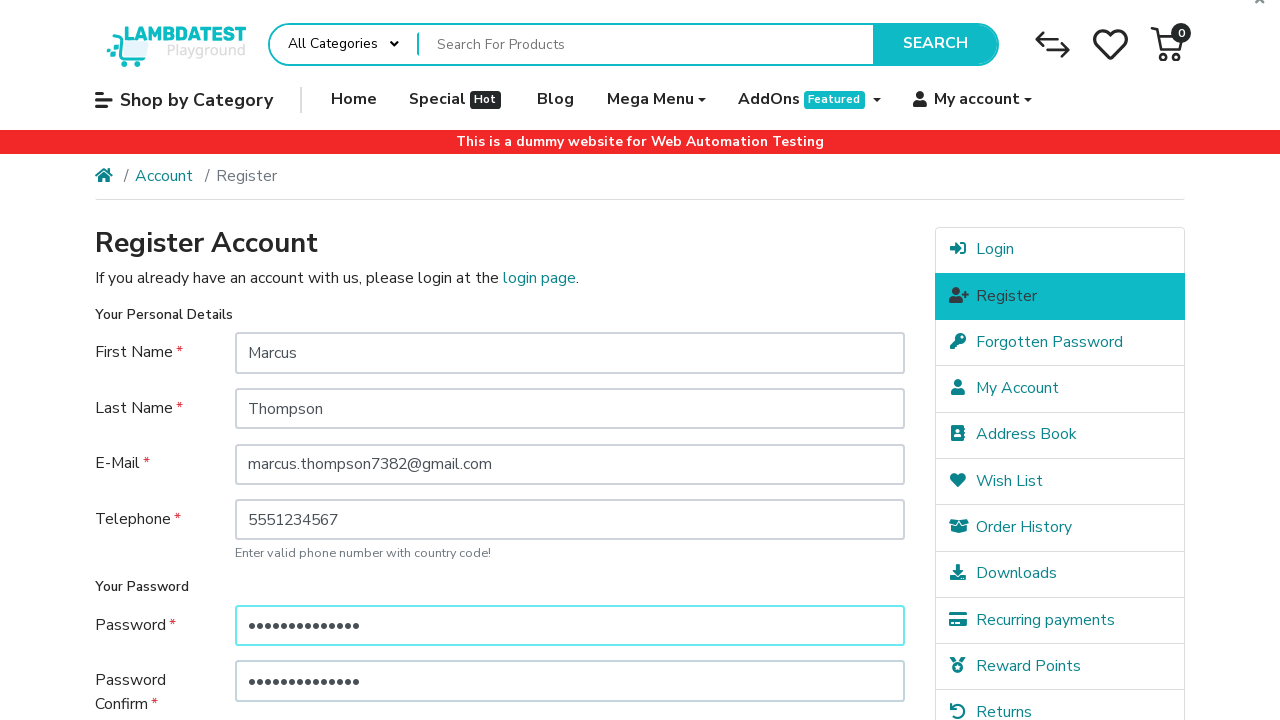

Clicked submit button without agreeing to terms at (858, 578) on xpath=//input[@class="btn btn-primary"]
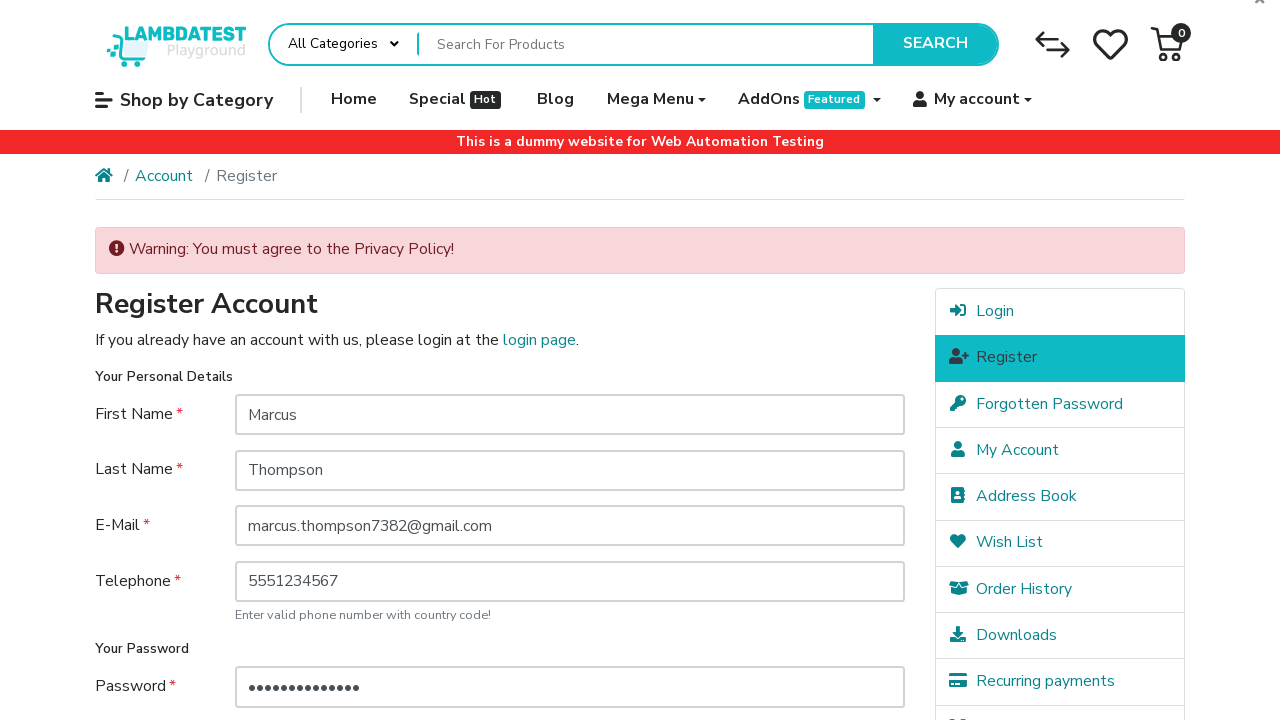

Error message for terms agreement displayed
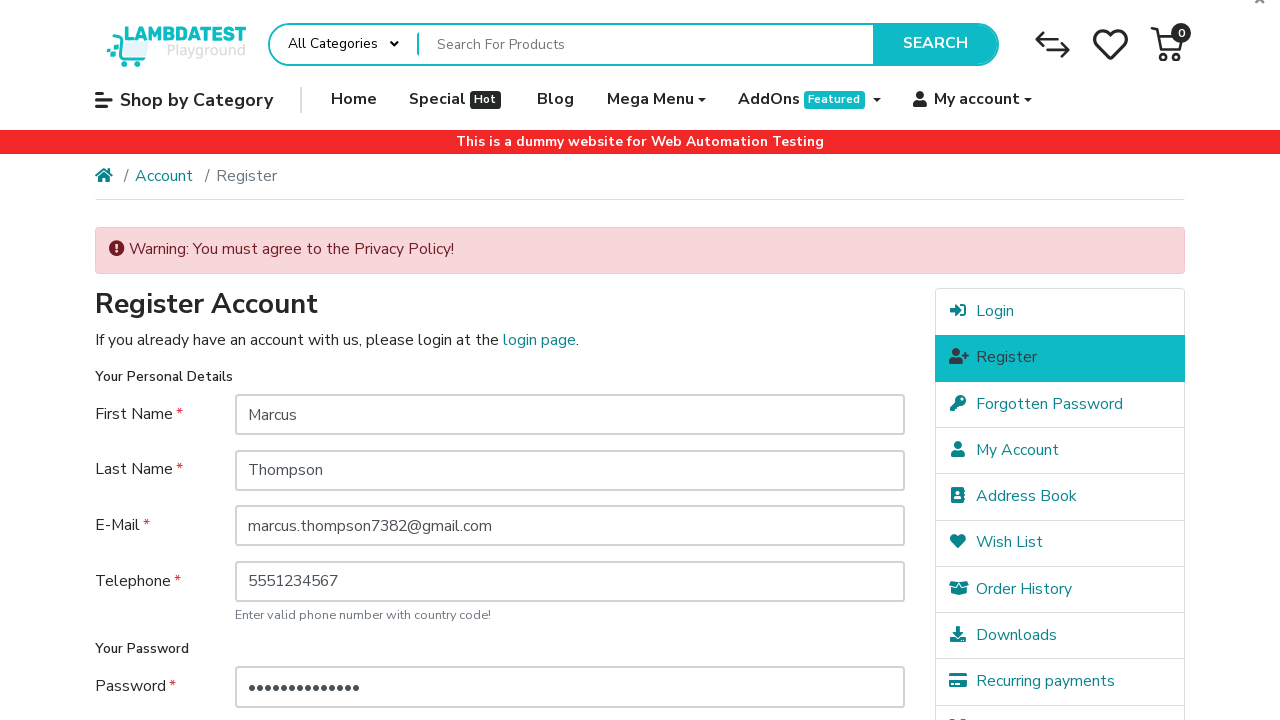

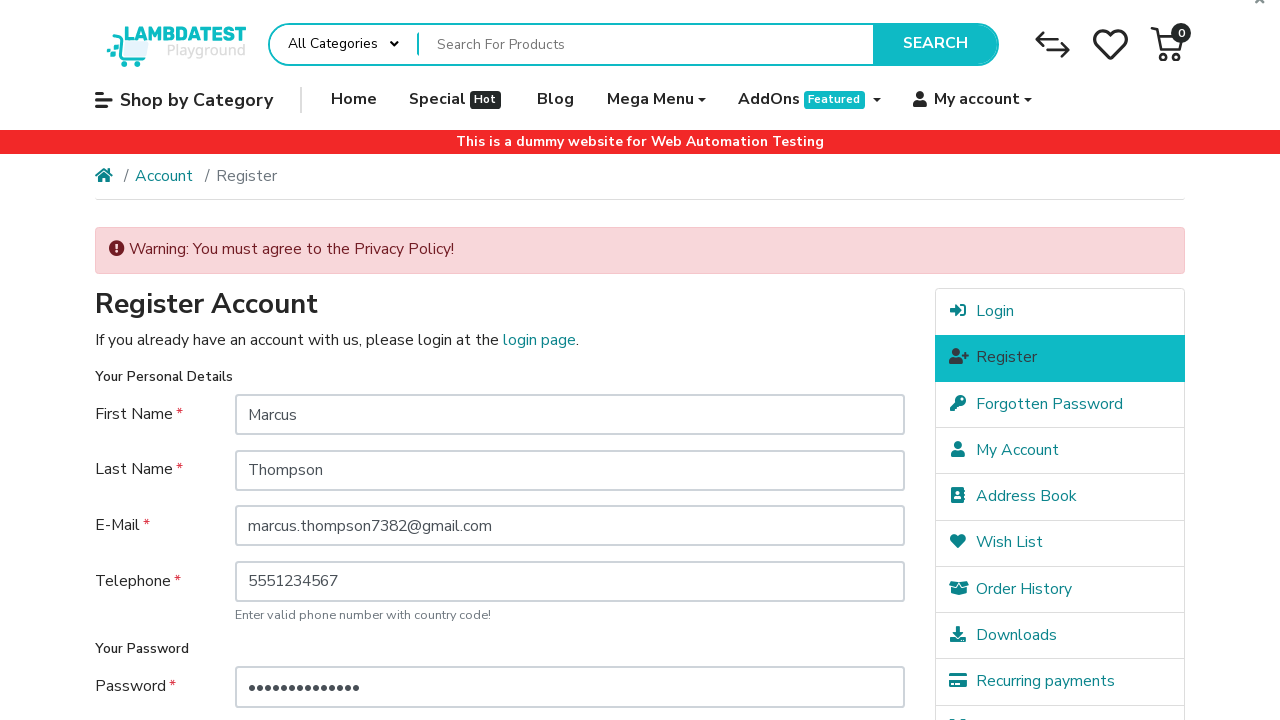